Tests checkbox functionality and round trip selection on a travel booking form, verifying that checkboxes can be selected and that UI elements are enabled/disabled based on trip type selection

Starting URL: https://rahulshettyacademy.com/dropdownsPractise/

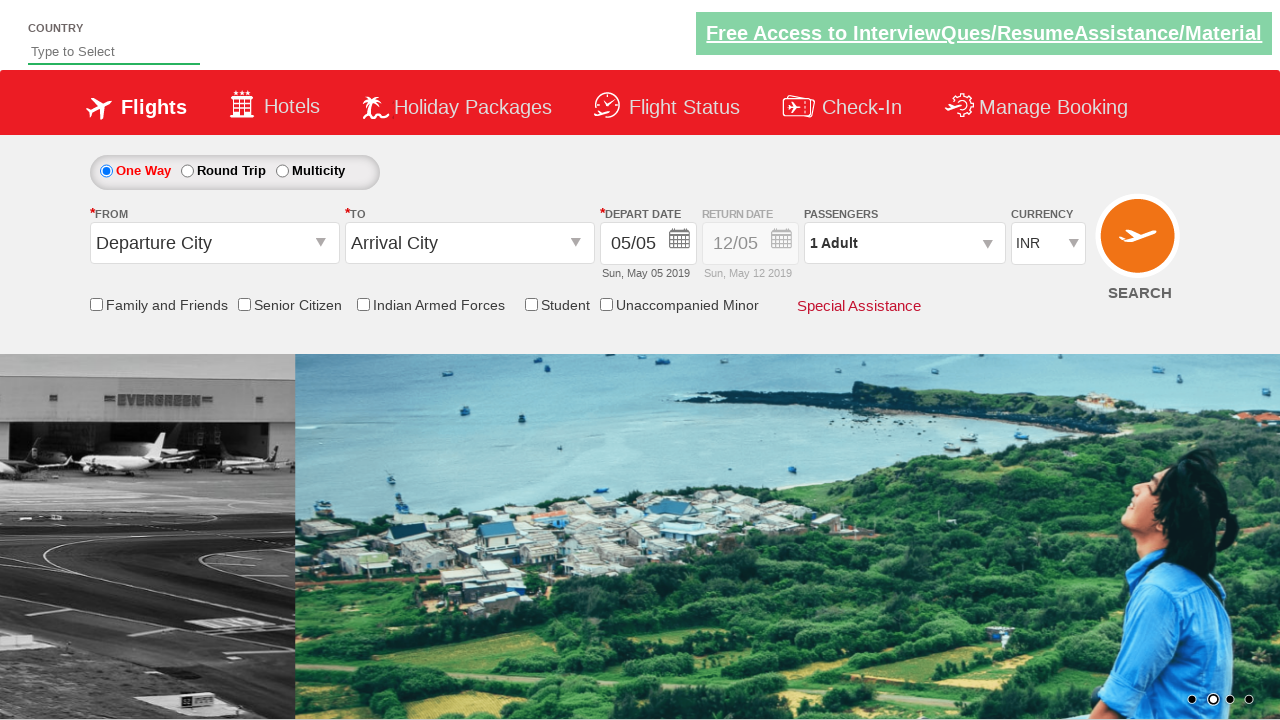

Verified senior citizen discount checkbox is not selected initially
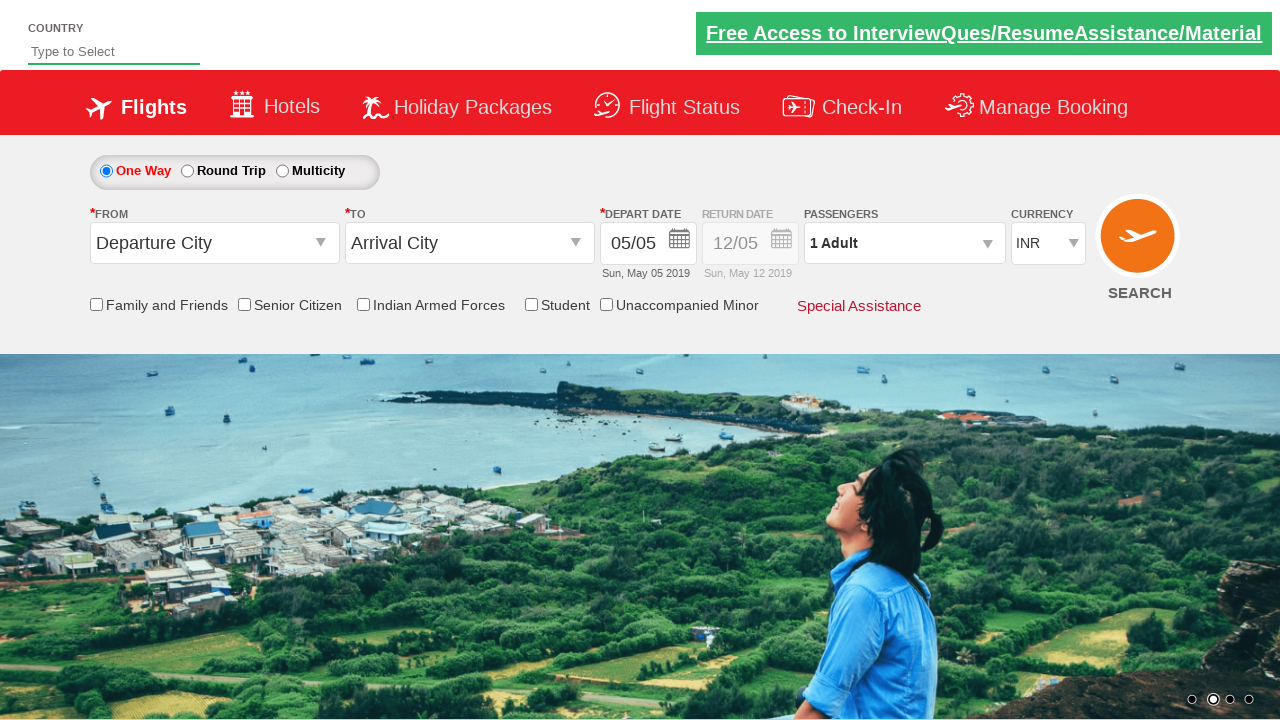

Clicked senior citizen discount checkbox at (244, 304) on input[id*='SeniorCitizenDiscount']
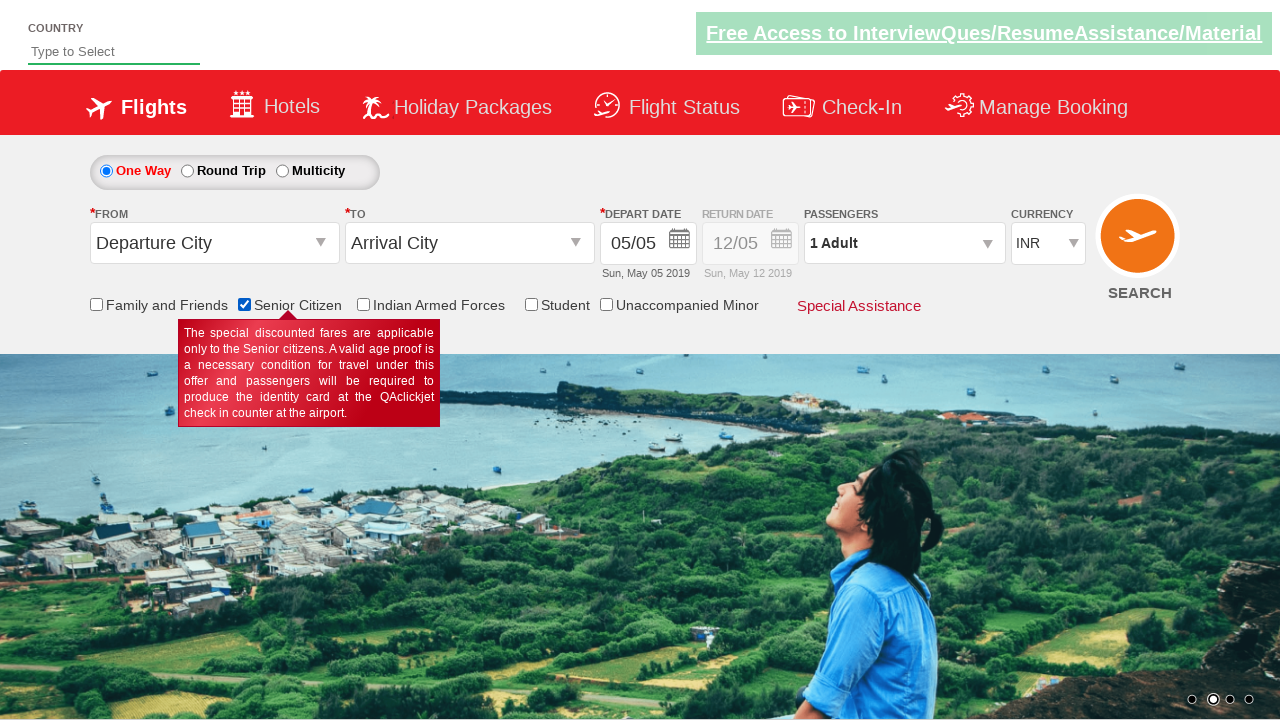

Verified senior citizen discount checkbox is now selected
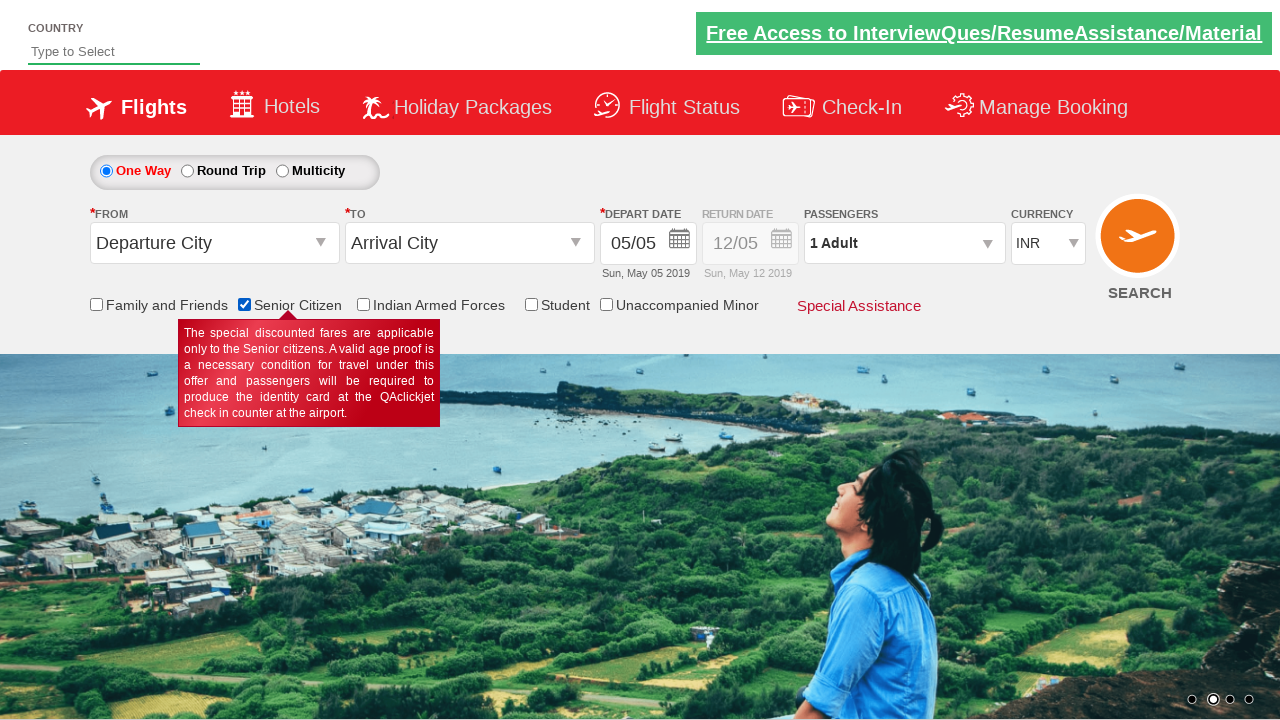

Counted total checkboxes on page: 6
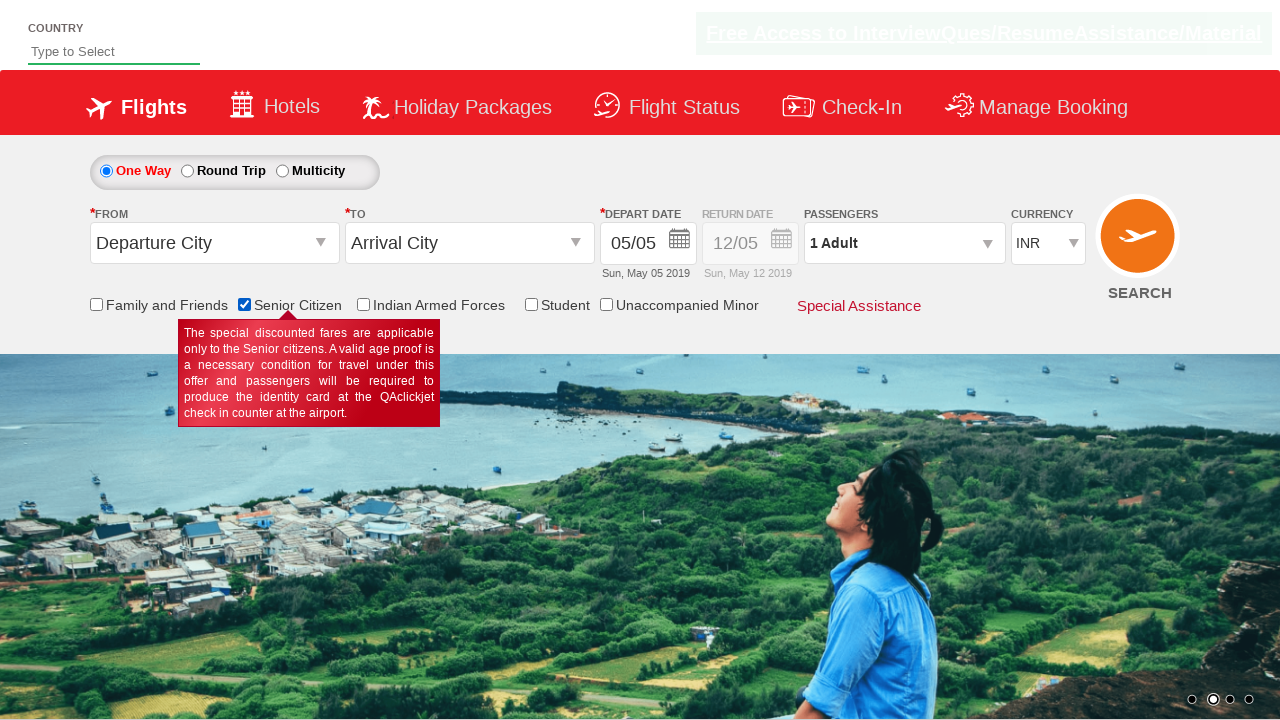

Retrieved initial style of return date div: display: block; opacity: 0.5;
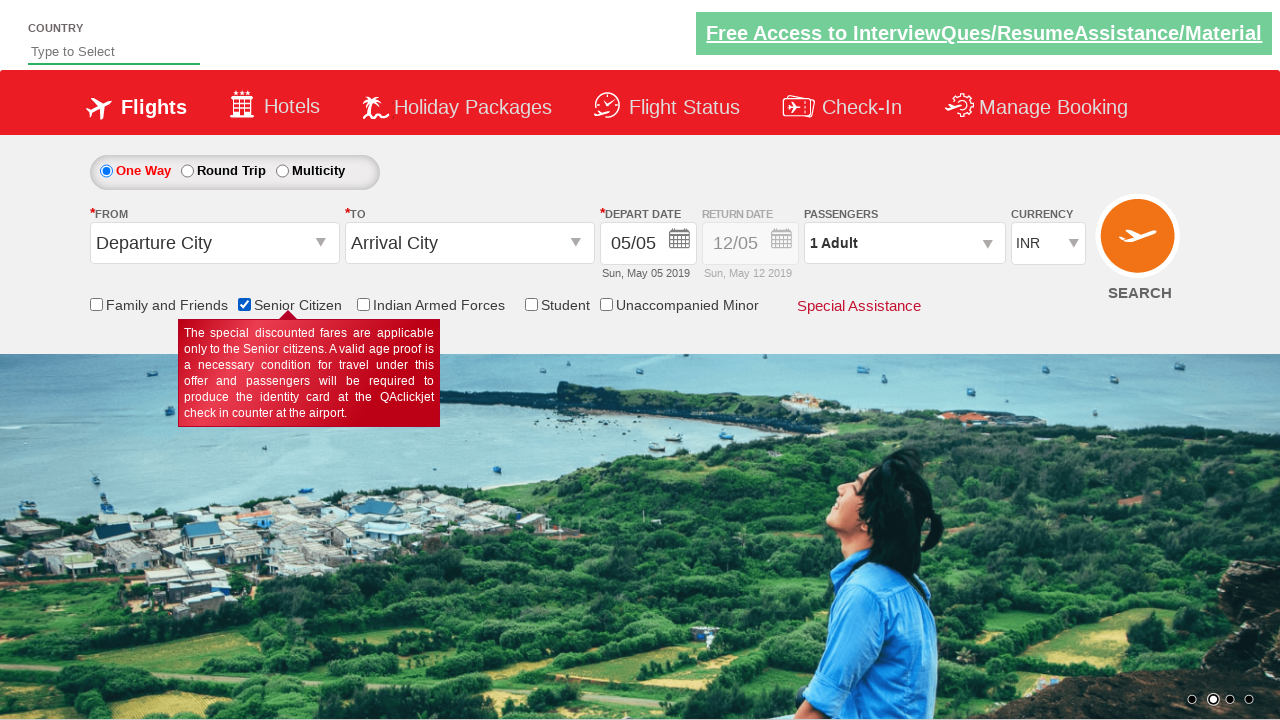

Clicked round trip radio button at (187, 171) on #ctl00_mainContent_rbtnl_Trip_1
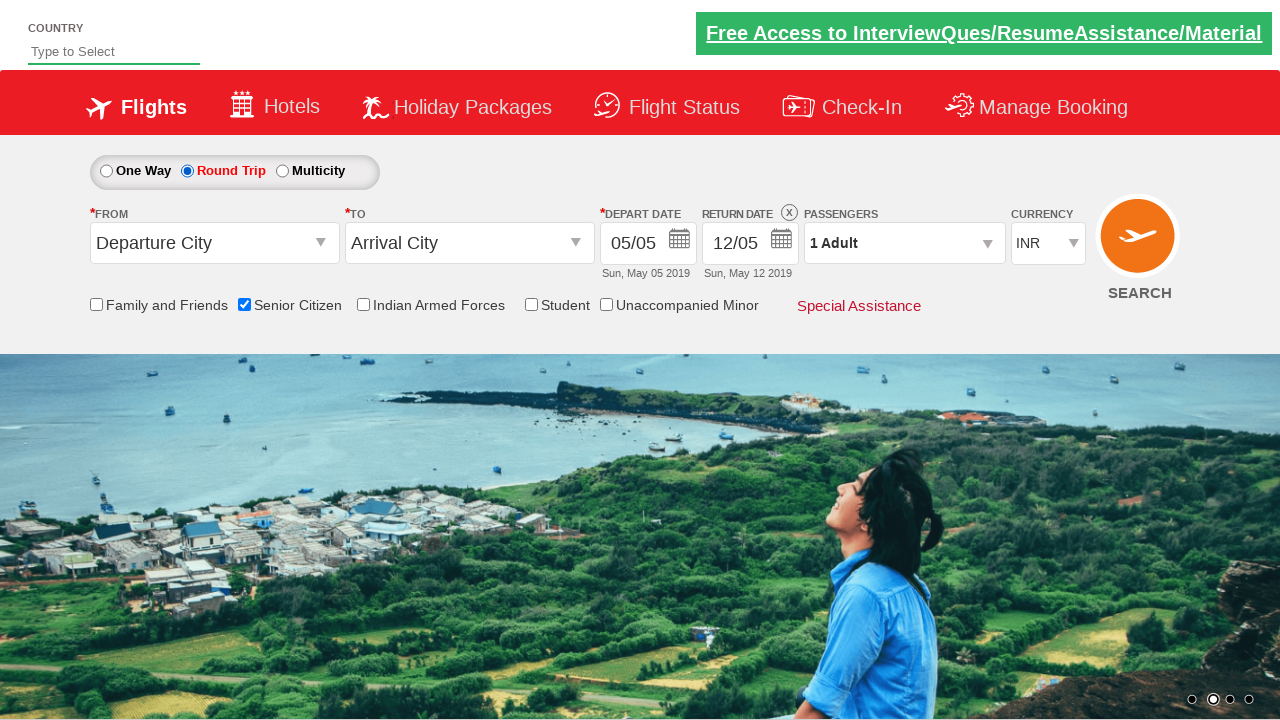

Retrieved updated style of return date div after selecting round trip: display: block; opacity: 1;
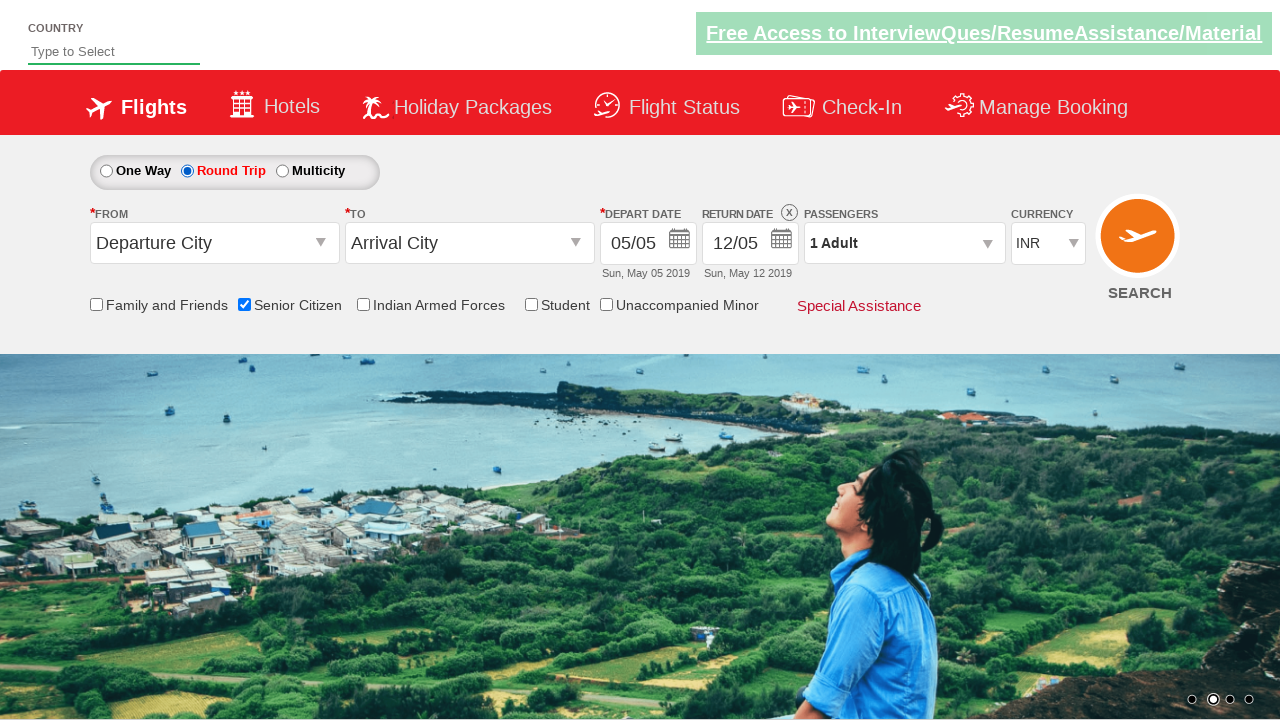

Verified return date section is enabled (opacity: 1)
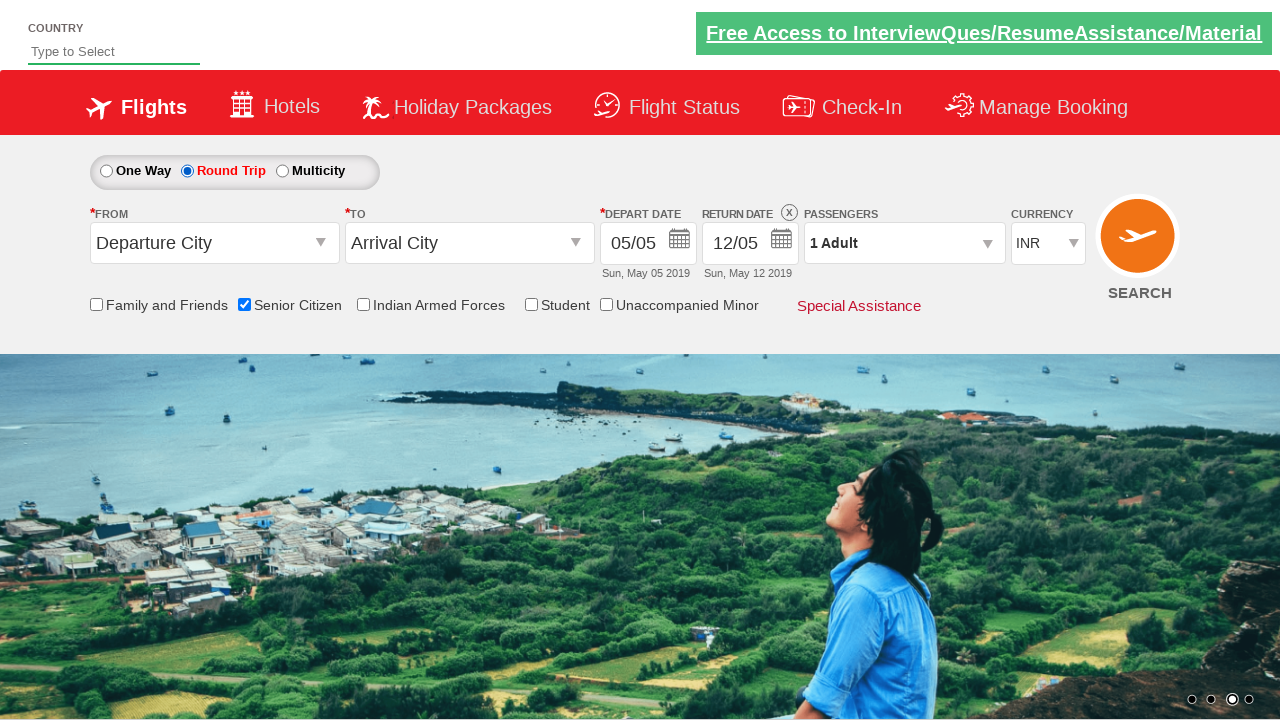

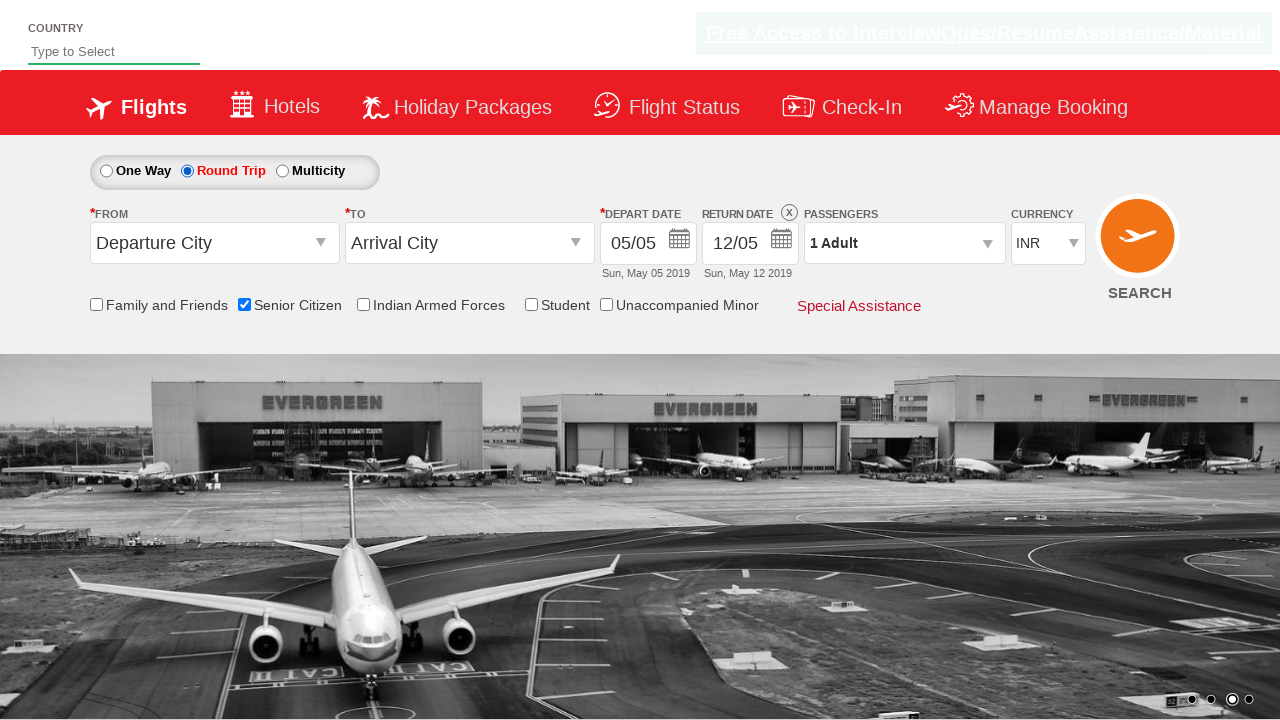